Navigates to the Russian version of TheSolitaire.com and verifies that the solitaire card game loads successfully by checking that card elements are present on the page.

Starting URL: https://thesolitaire.com/ru/

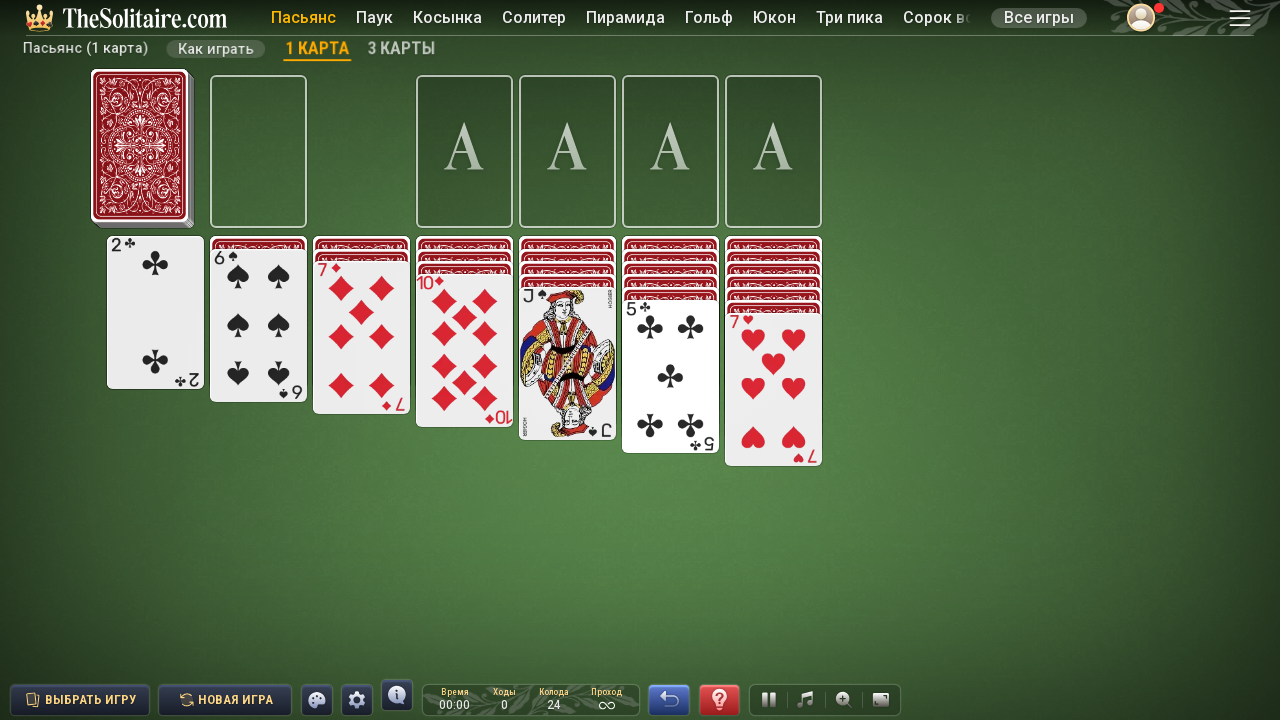

Navigated to Russian version of TheSolitaire.com
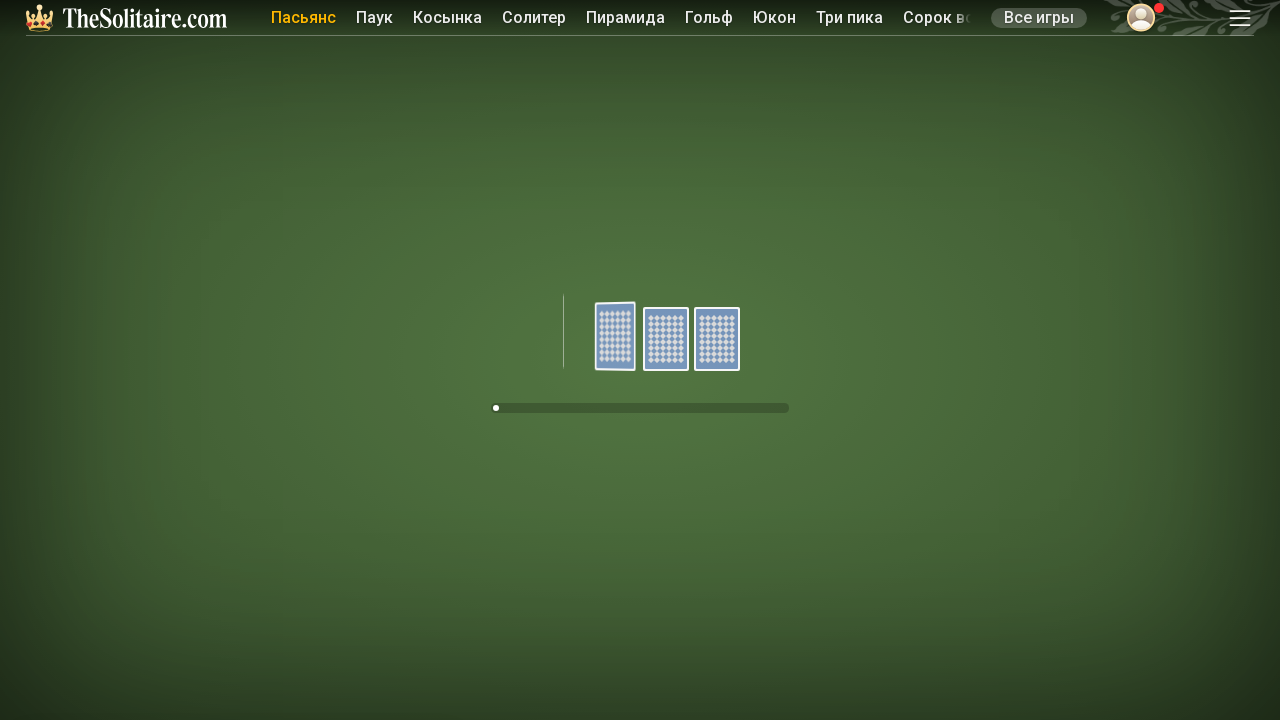

Page fully loaded with networkidle state
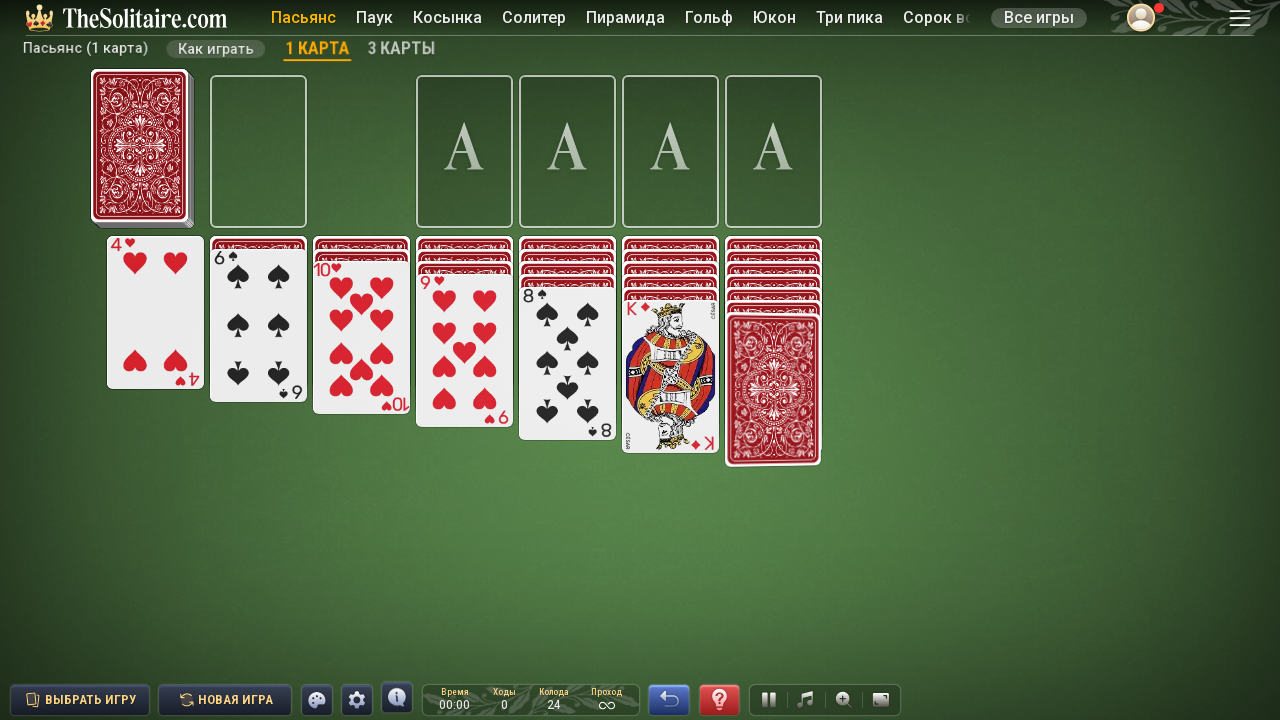

Card elements appeared on the page
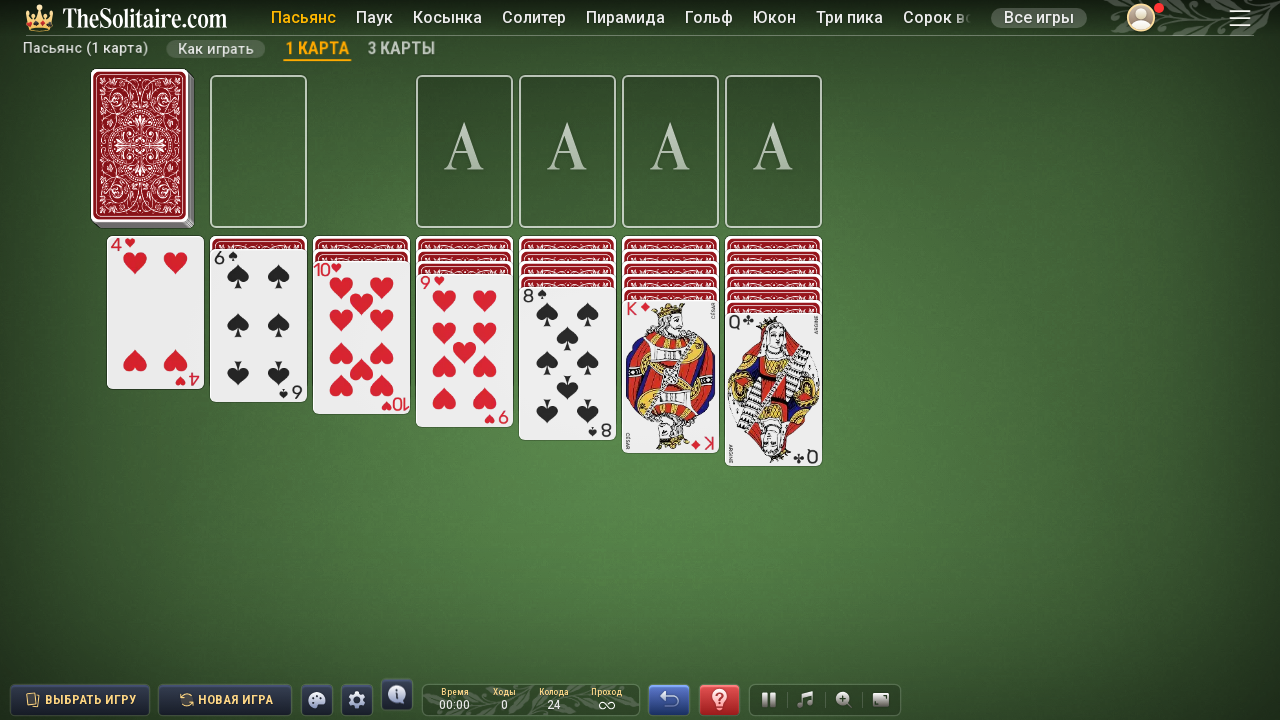

Located all card elements on the page
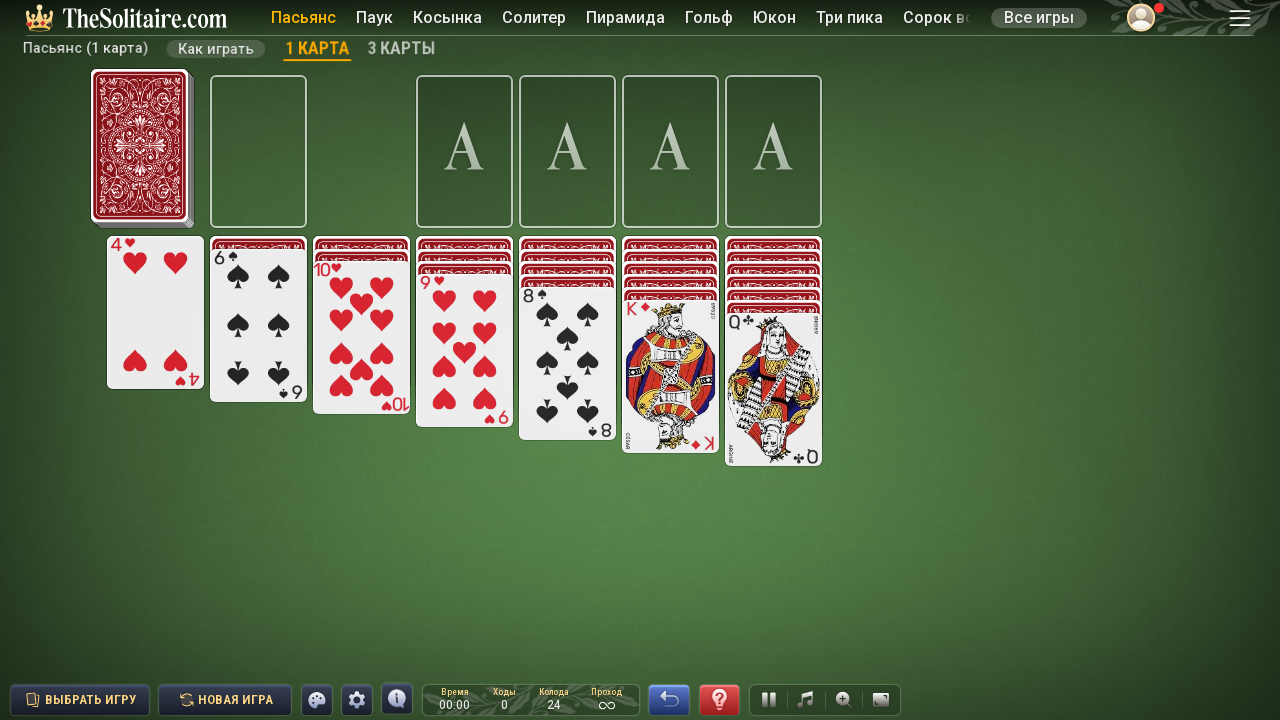

First card element is visible, confirming solitaire game loaded successfully
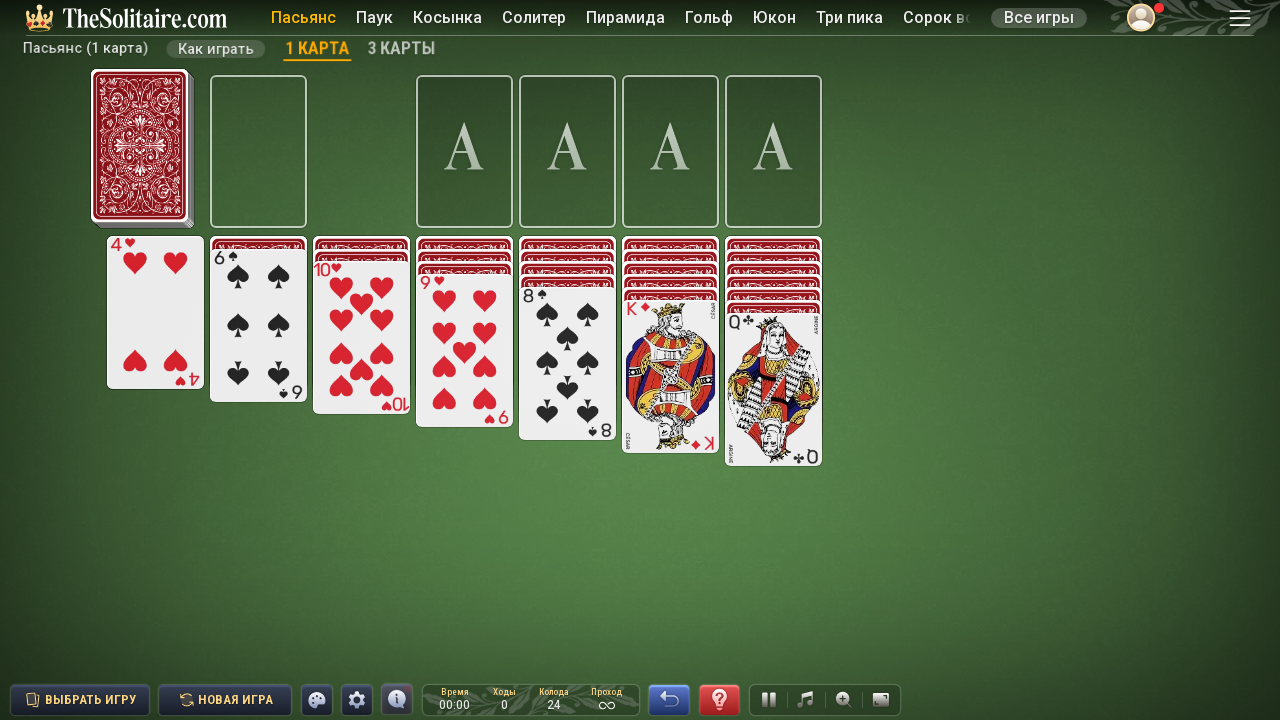

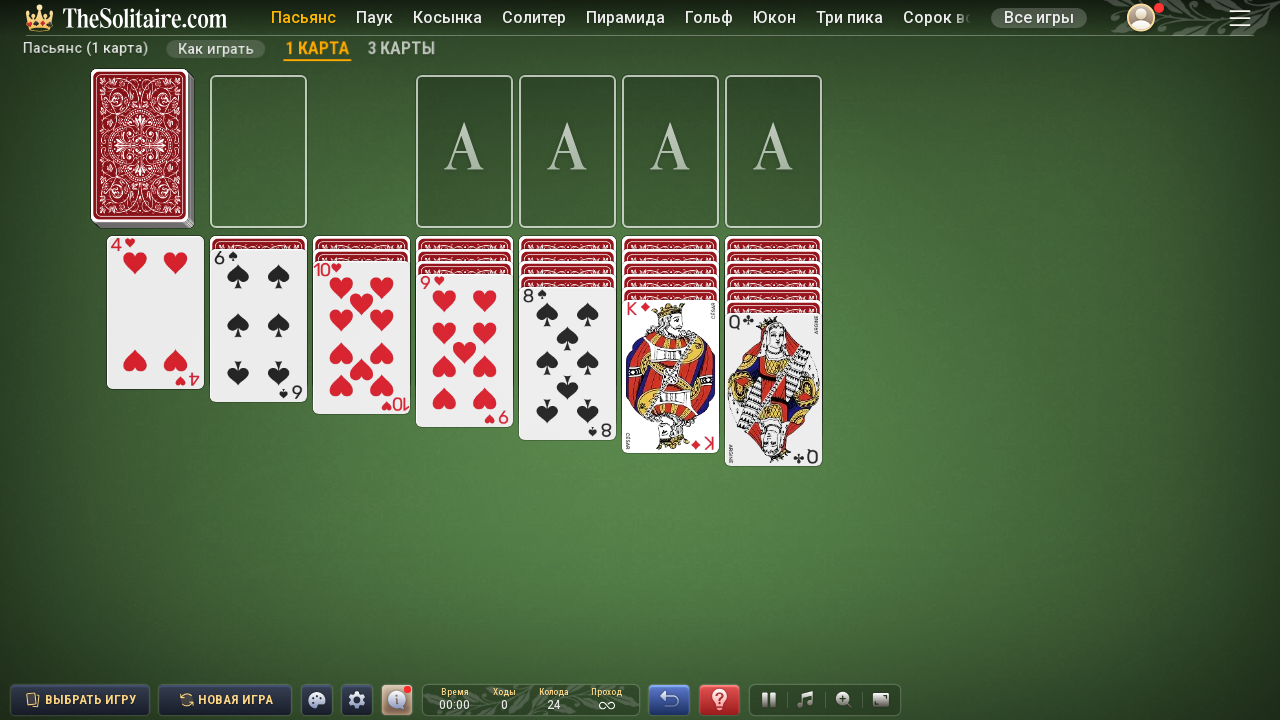